Verifies that the navigation bar contains expected menu items: Earn Money, Create Trip, Login, and Sign up

Starting URL: https://deens-master.now.sh/

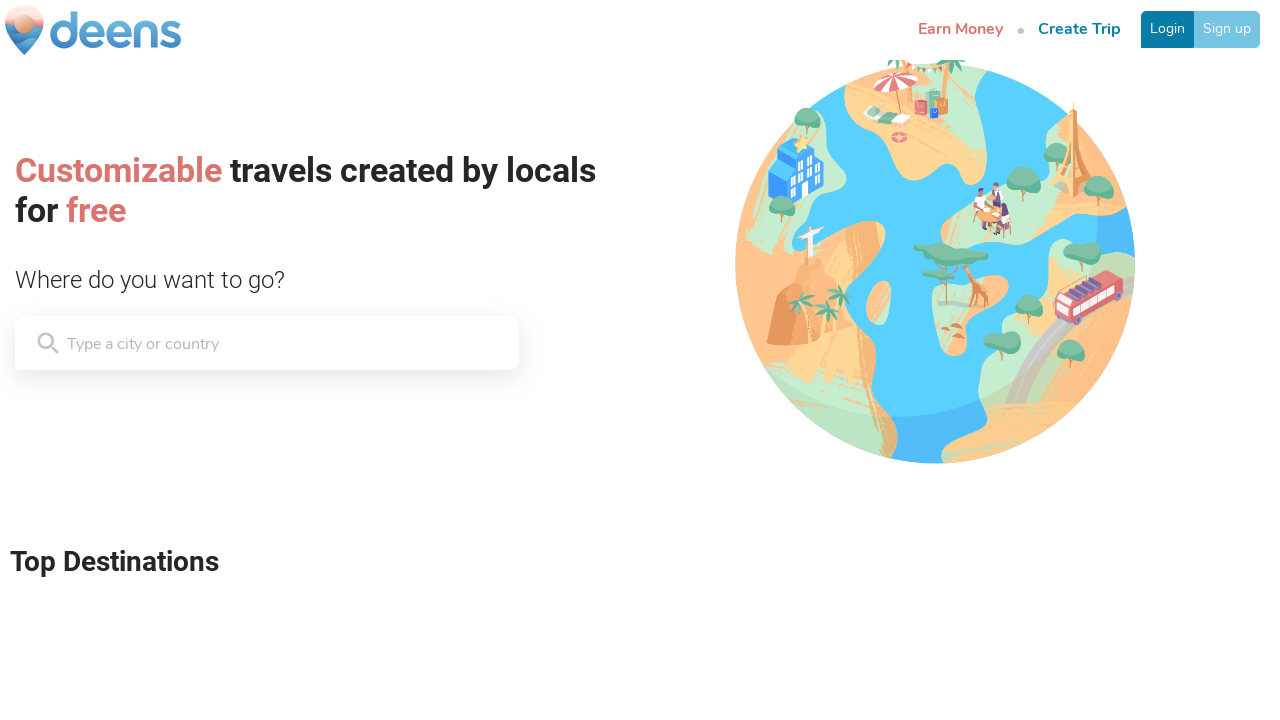

Navigated to https://deens-master.now.sh/
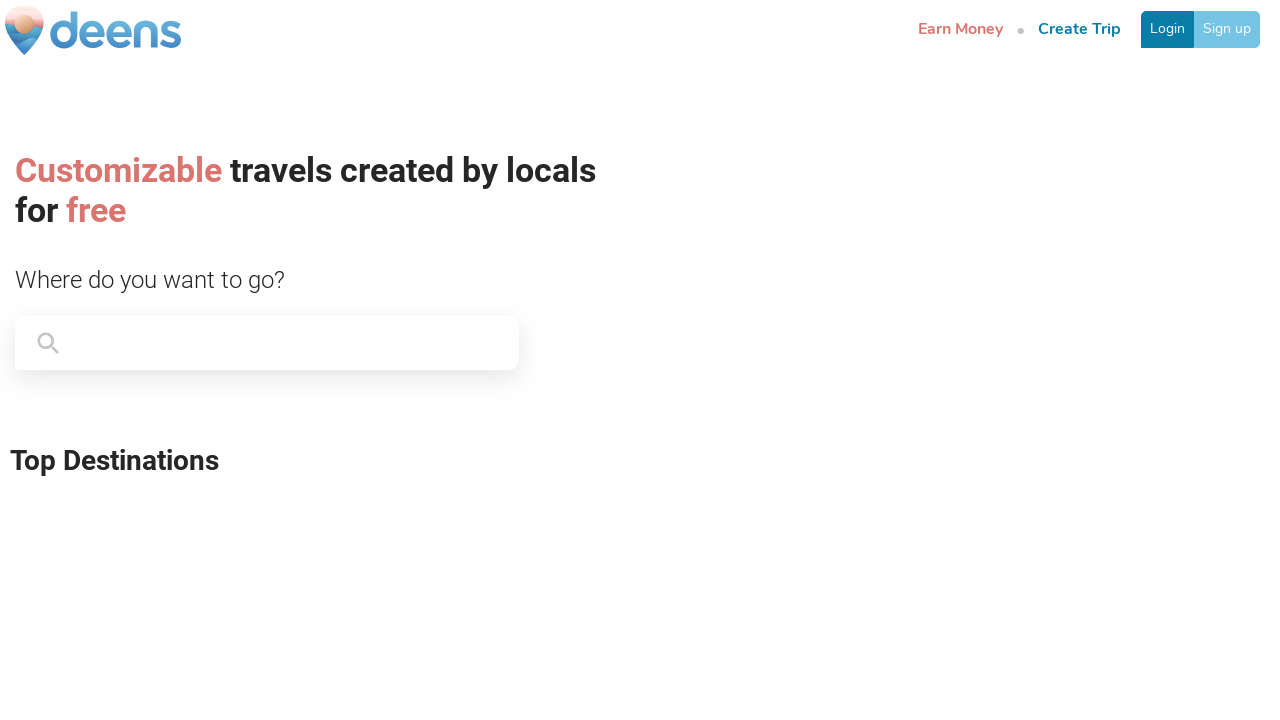

Navigation bar element became visible
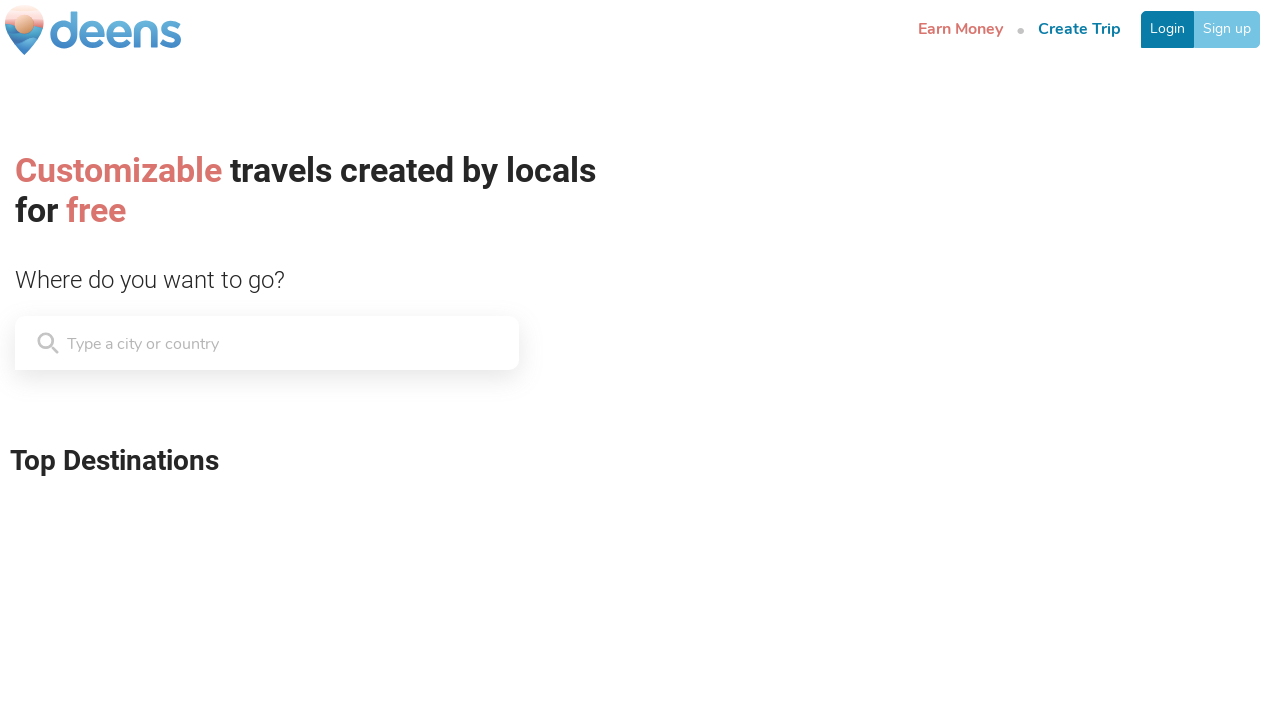

Retrieved navigation bar text content
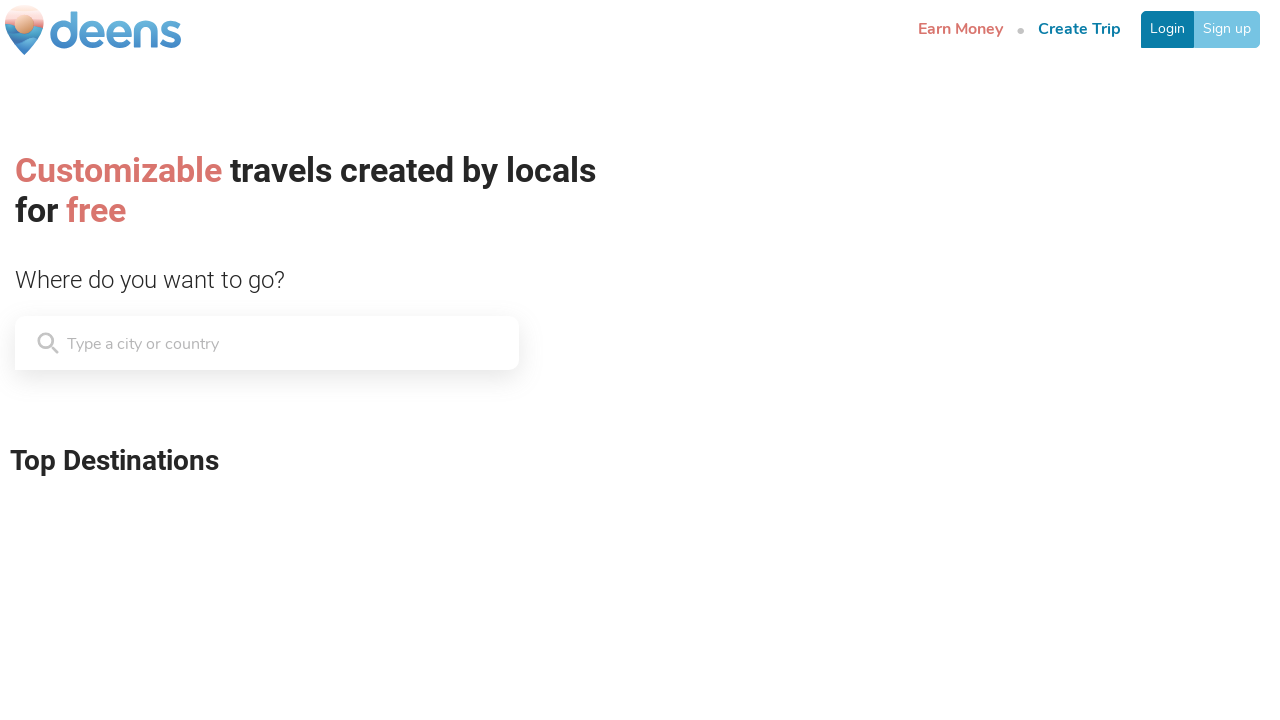

Verified 'Earn Money' is present in navigation bar
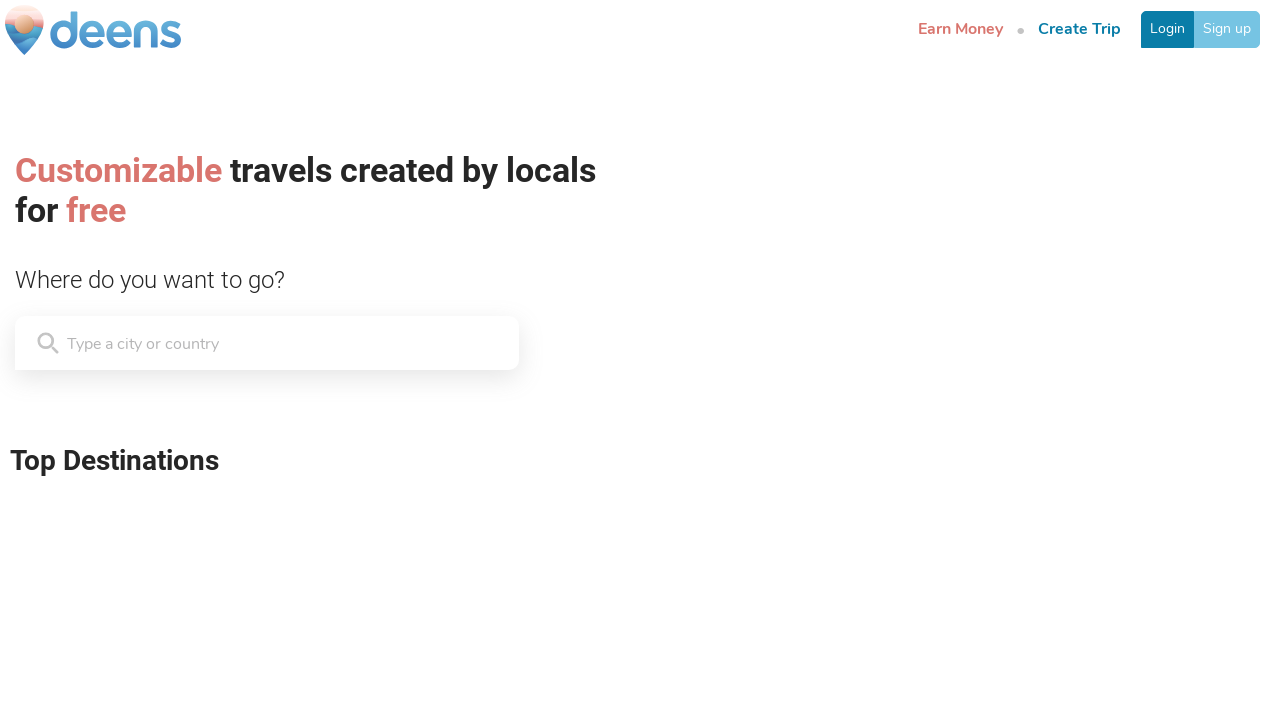

Verified 'Create Trip' is present in navigation bar
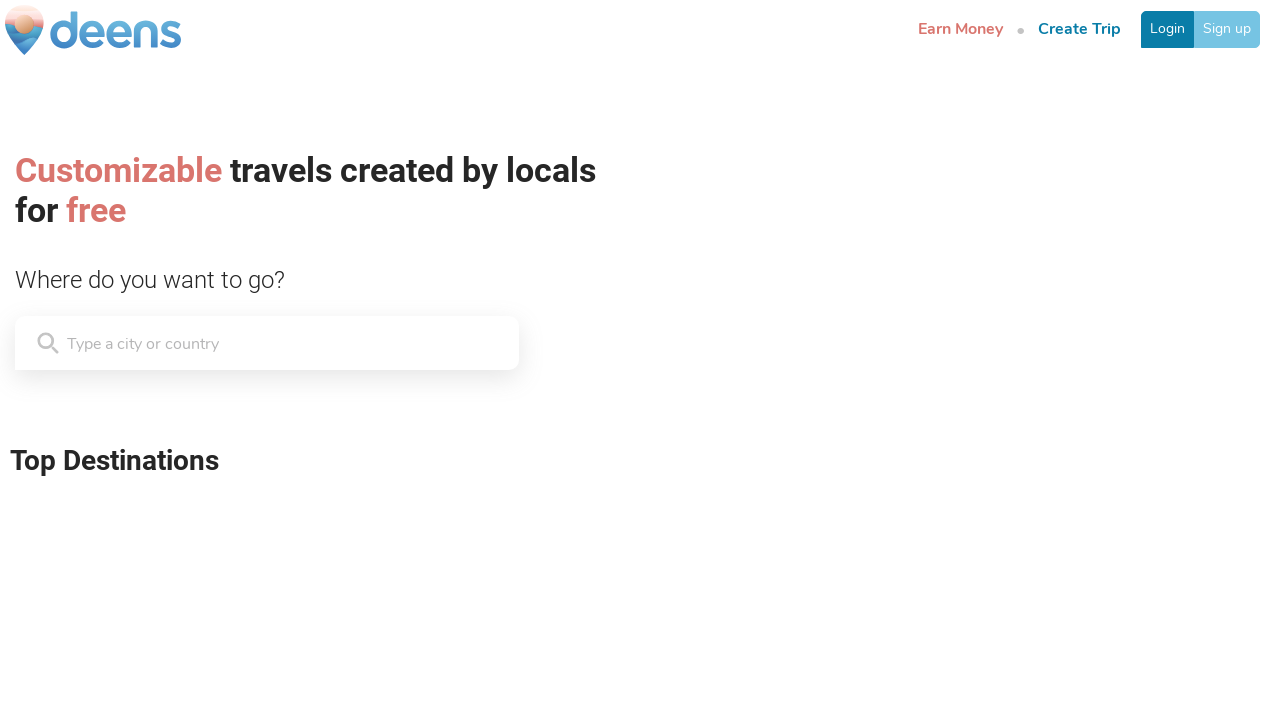

Verified 'Login' is present in navigation bar
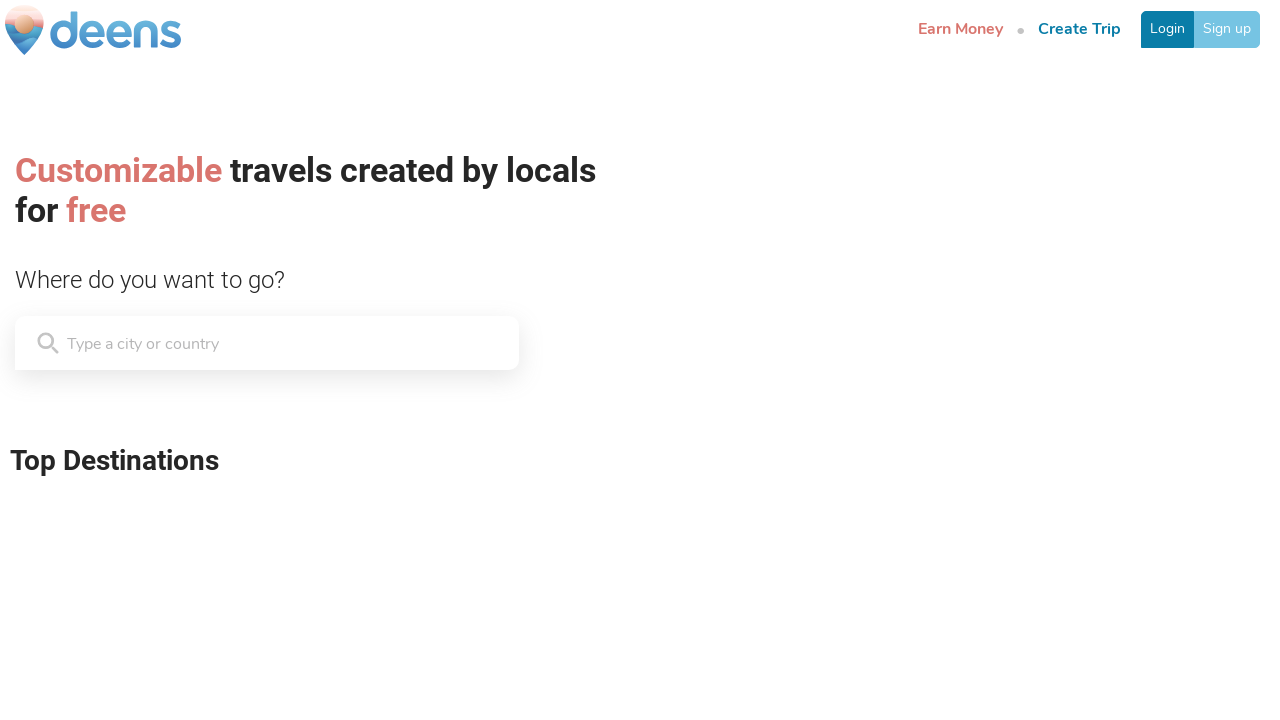

Verified 'Sign up' is present in navigation bar
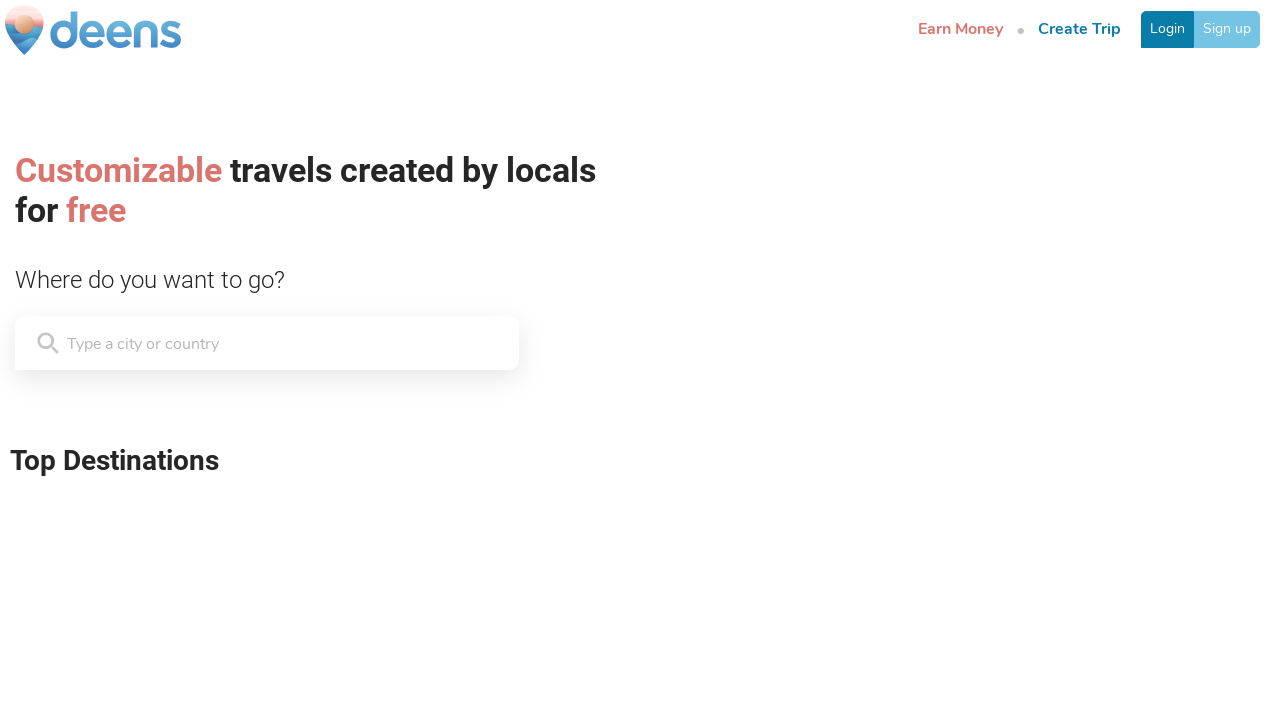

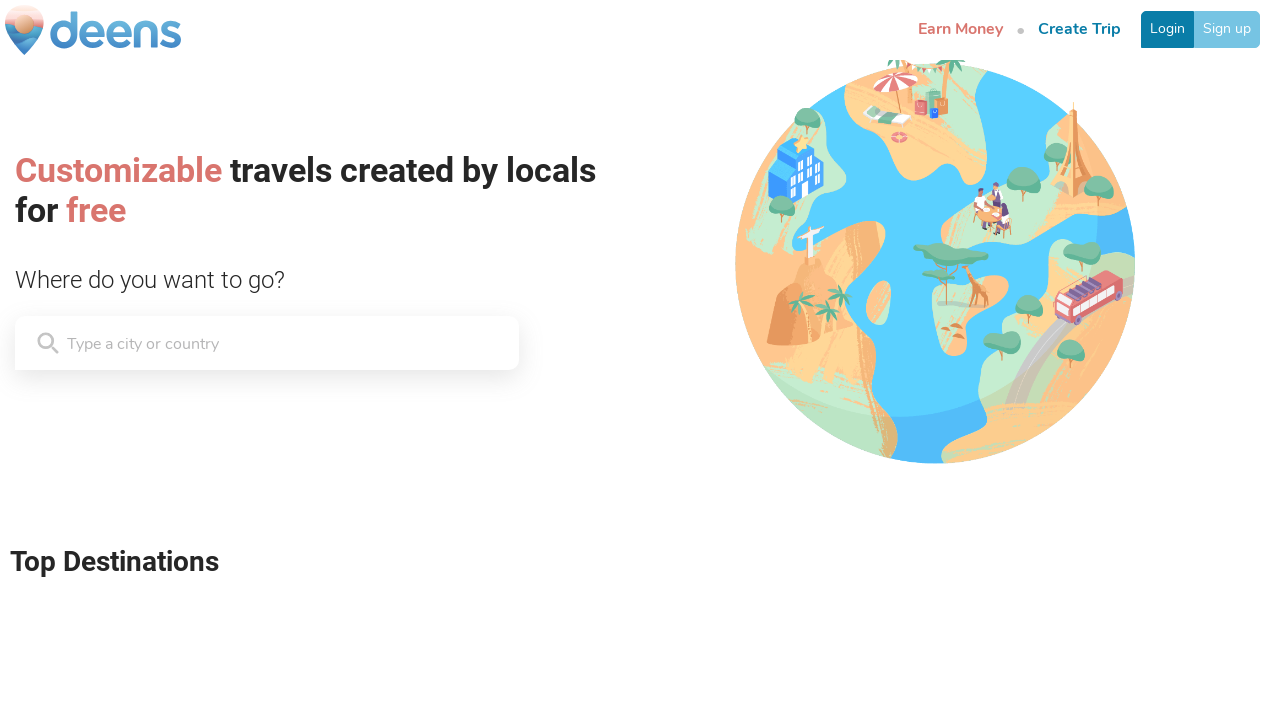